Tests drag and drop functionality by dragging an element to a drop target within an iframe on jQuery UI demo page

Starting URL: http://jqueryui.com/droppable/

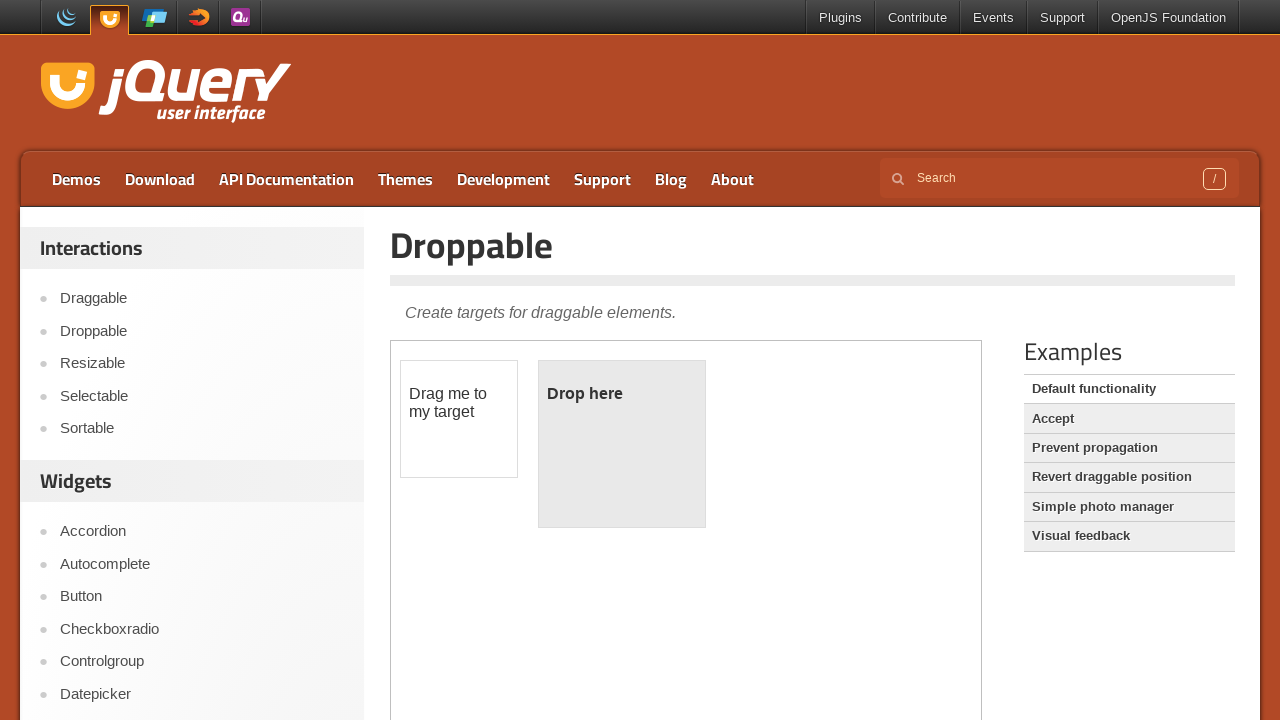

Navigated to jQuery UI droppable demo page
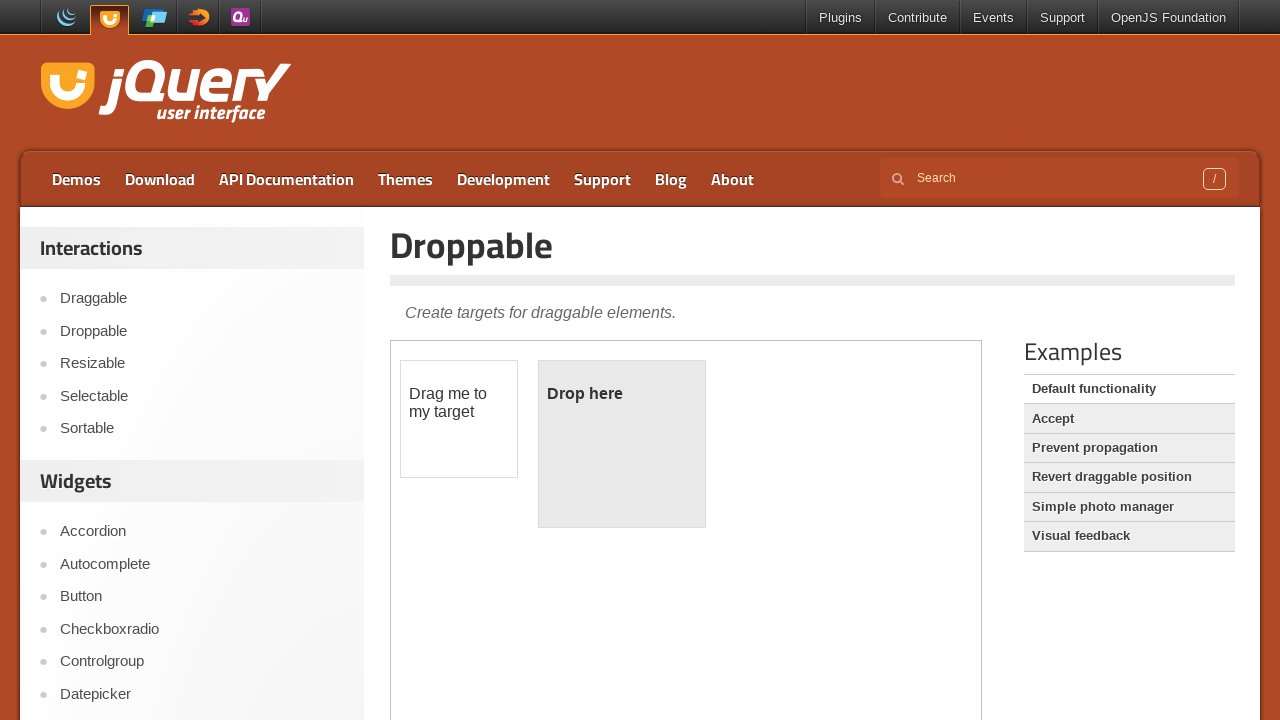

Located and switched to the demo iframe
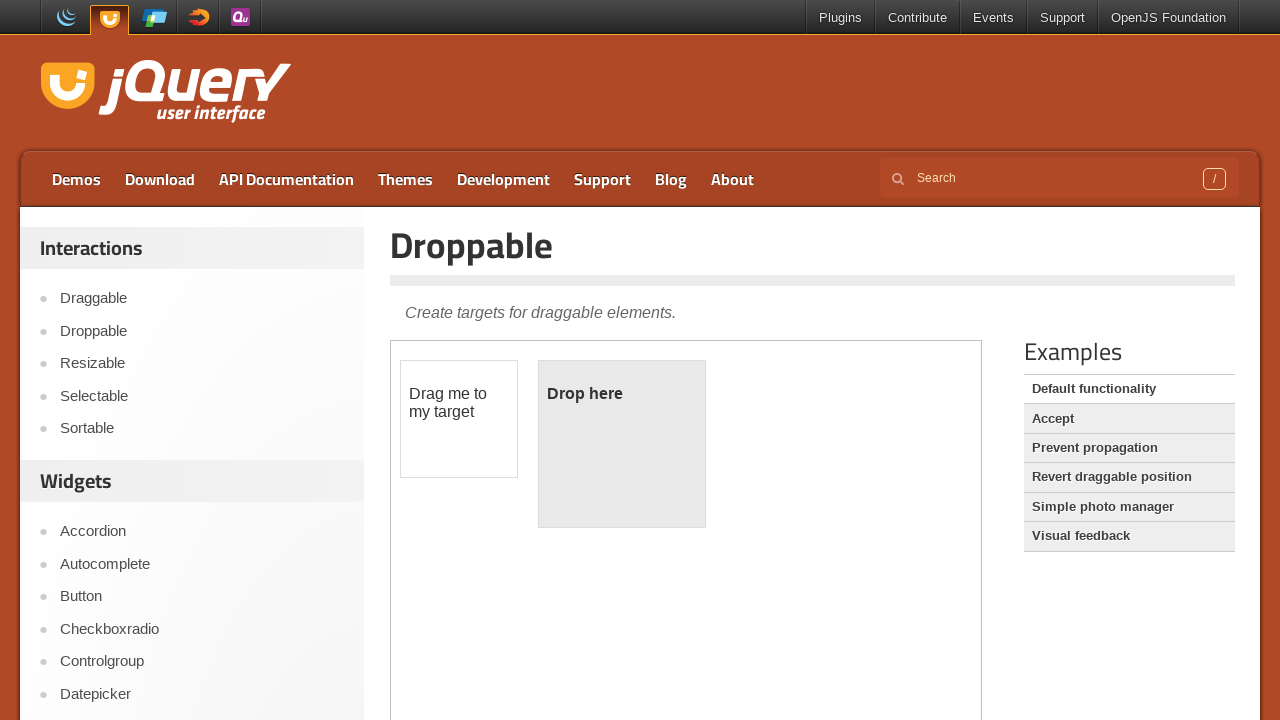

Located the draggable element 'Drag me to my target'
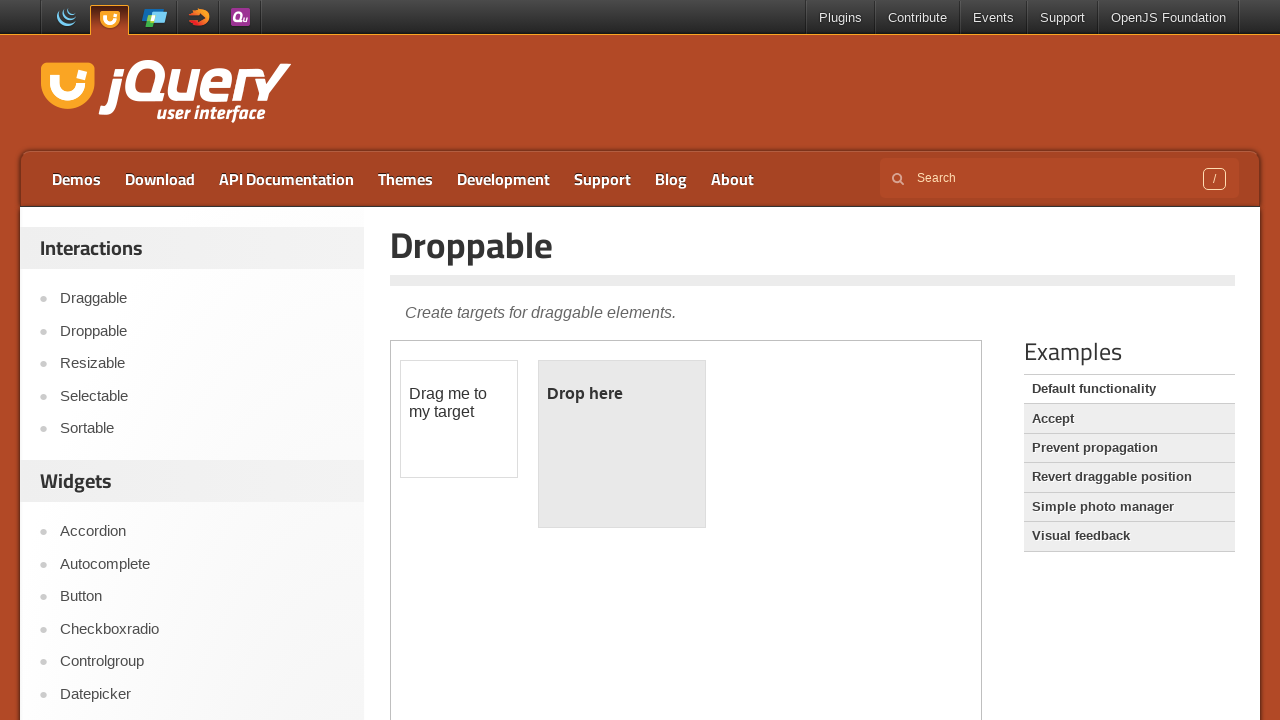

Located the drop target element 'Drop here'
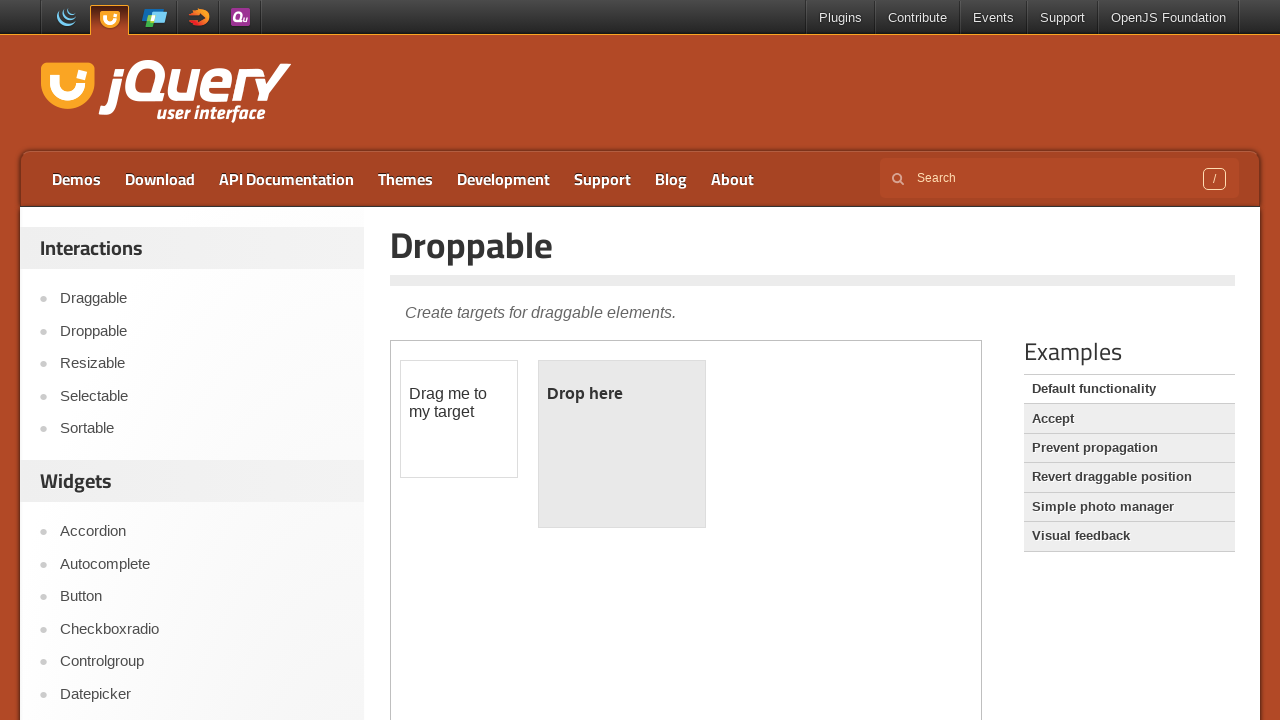

Dragged element to drop target - drag and drop completed at (622, 394)
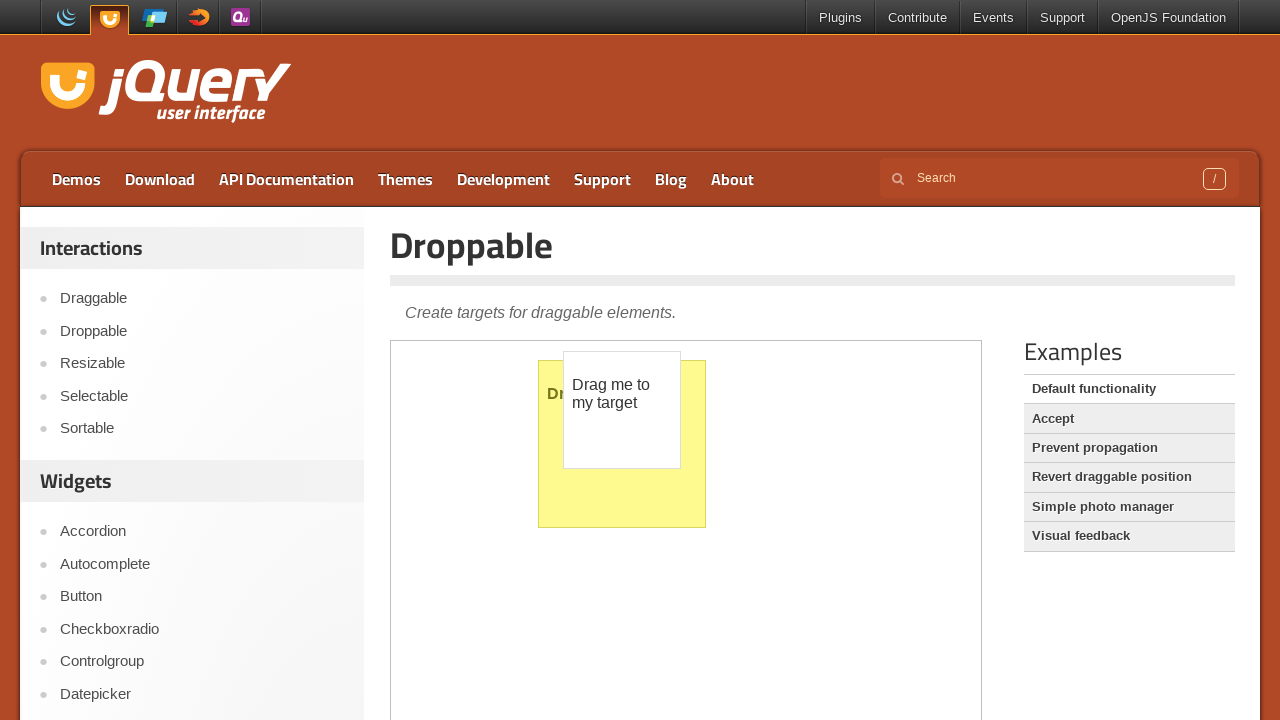

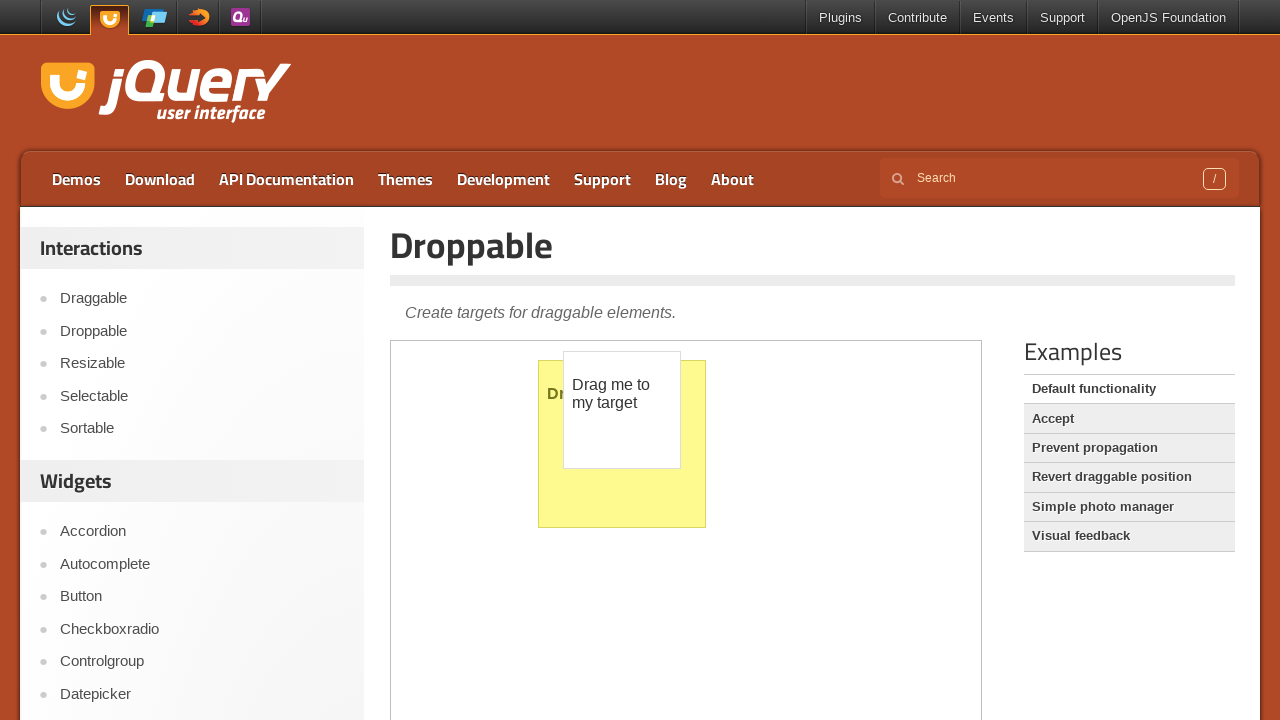